Navigates to Demoblaze website and retrieves the price of Samsung Galaxy S6 phone

Starting URL: https://www.demoblaze.com/

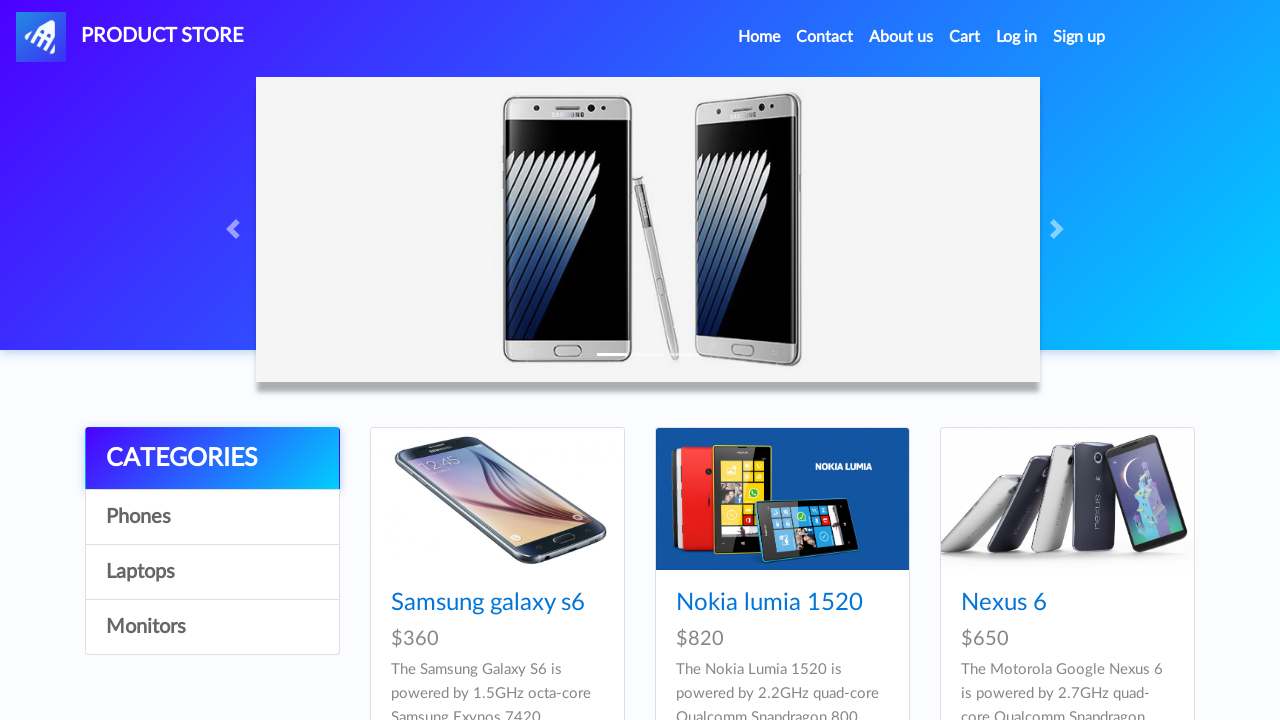

Samsung Galaxy S6 price element loaded and visible
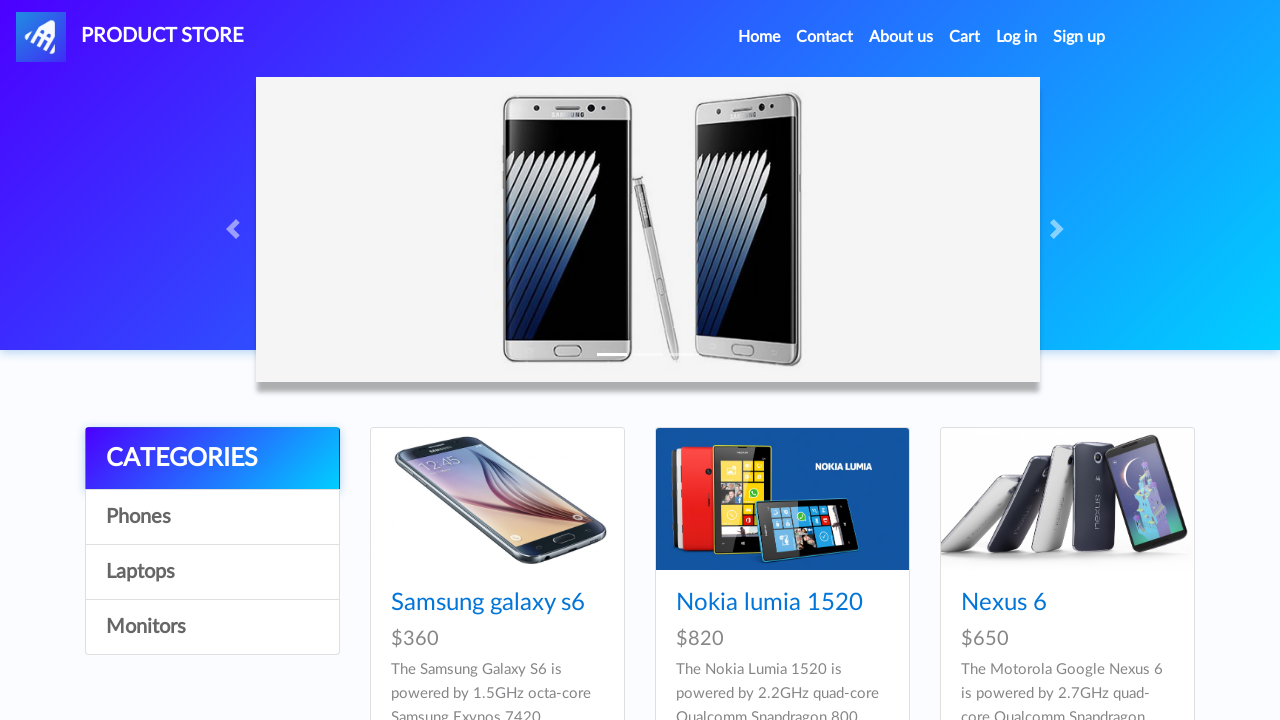

Retrieved Samsung Galaxy S6 price: $360
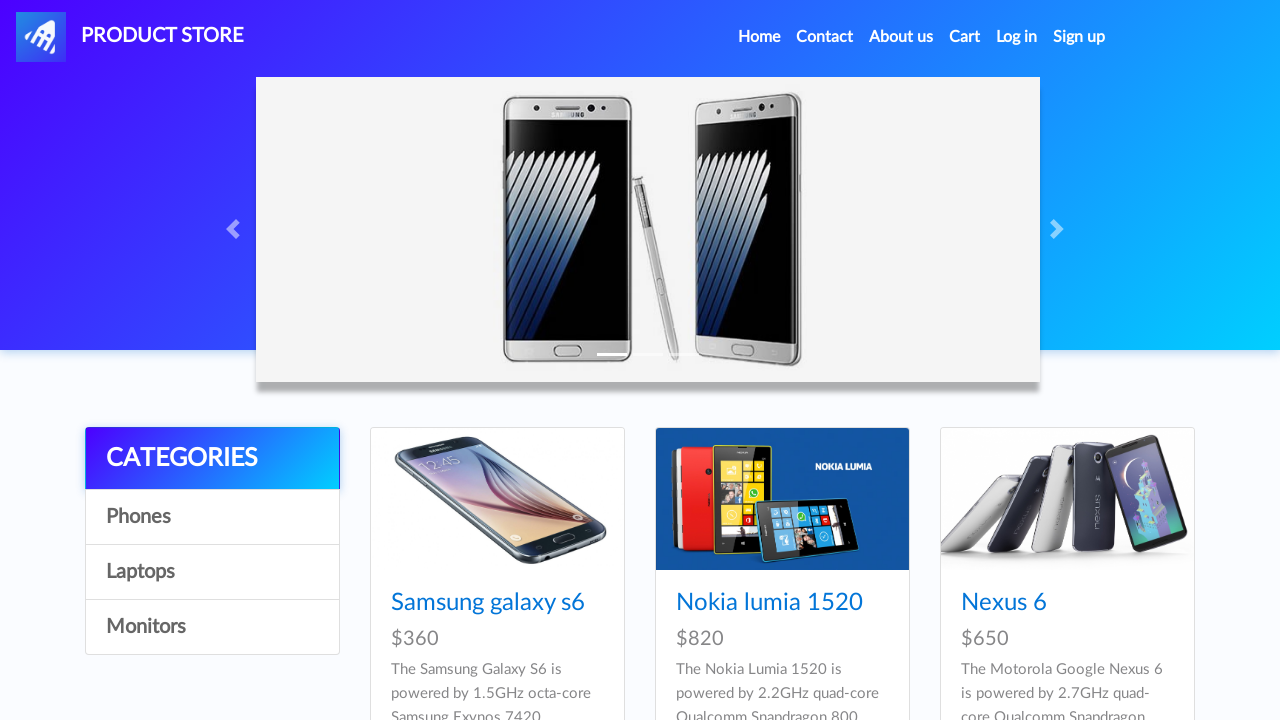

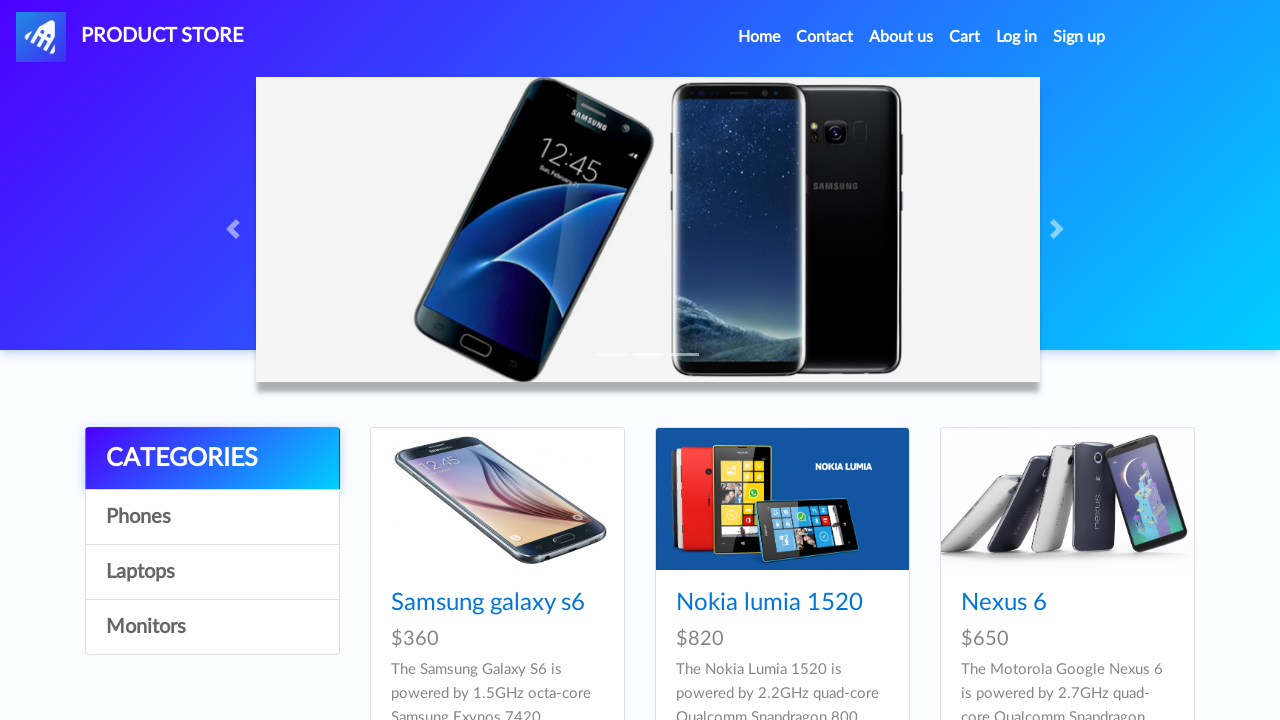